Tests window handling by navigating to Multiple Windows page, opening a new window, switching between windows, and verifying content in each window

Starting URL: https://the-internet.herokuapp.com

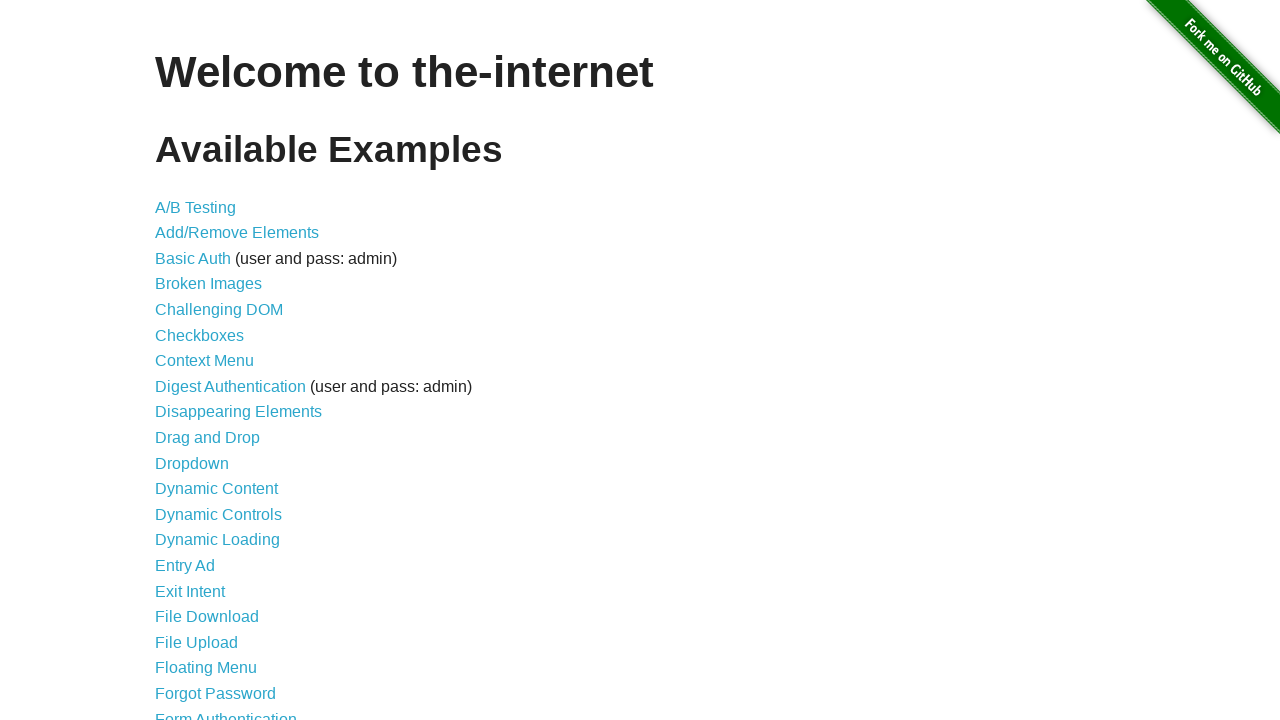

Scrolled Multiple Windows link into view
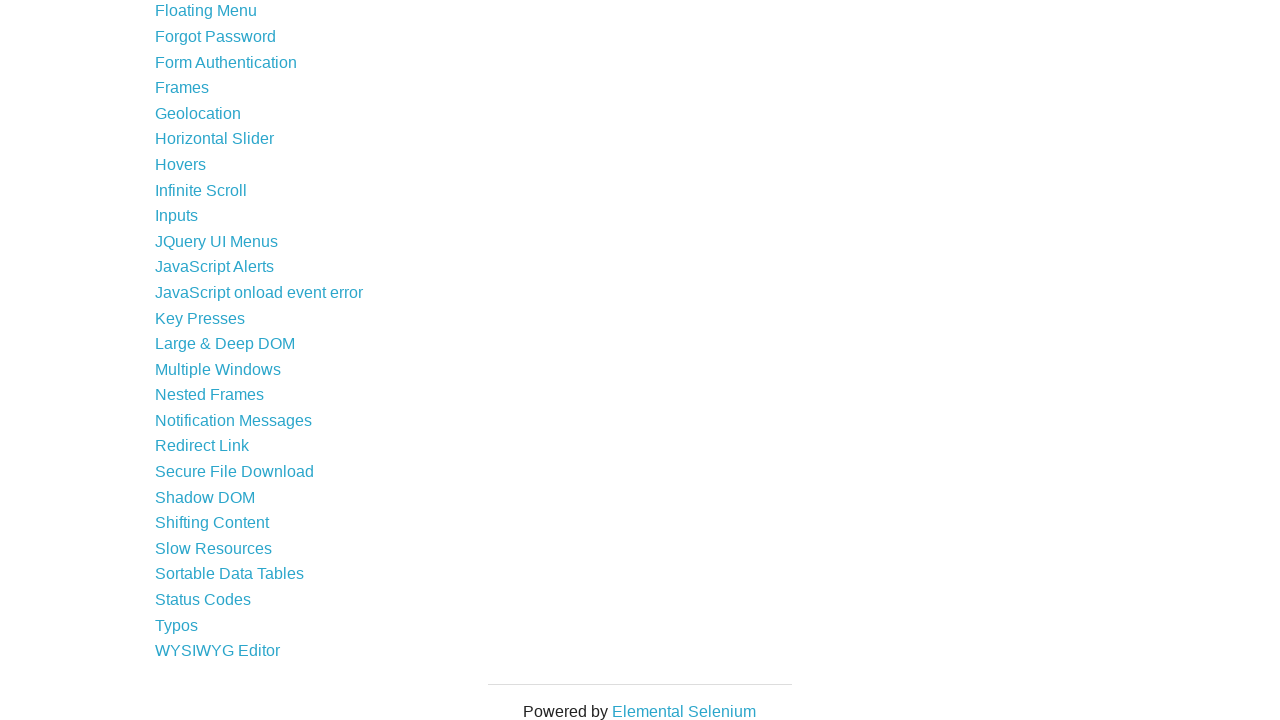

Clicked on Multiple Windows link at (218, 369) on xpath=//div[@id='content']/ul//a[contains(text(),'Multiple Windows')]
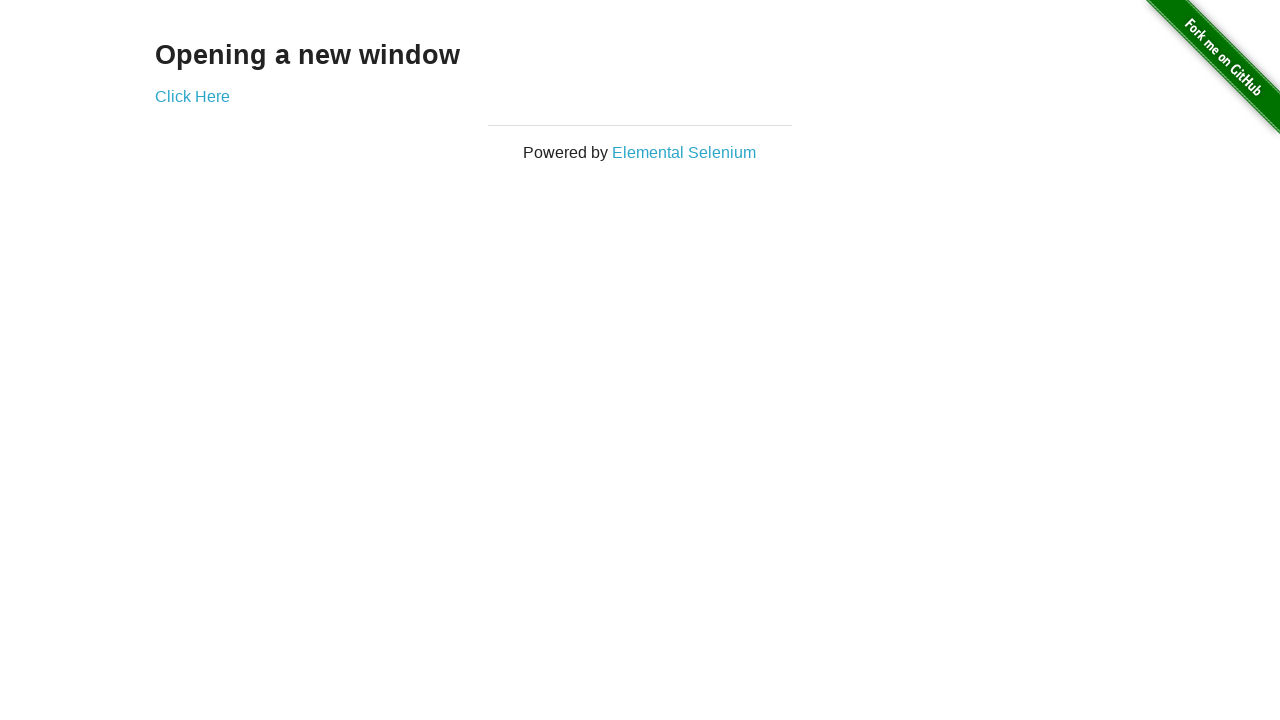

Opened new window by clicking 'Click Here' link at (192, 96) on xpath=//div[@class='example']//a[contains(text(),'Click Here')]
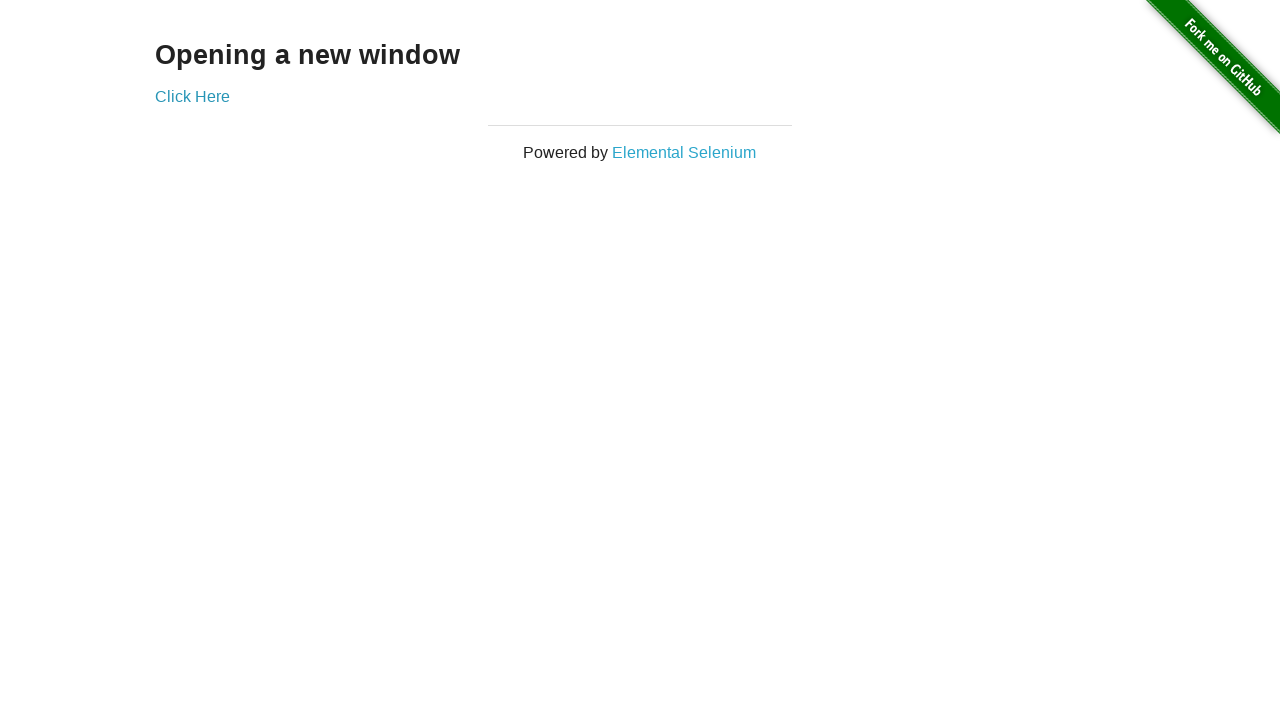

New window loaded completely
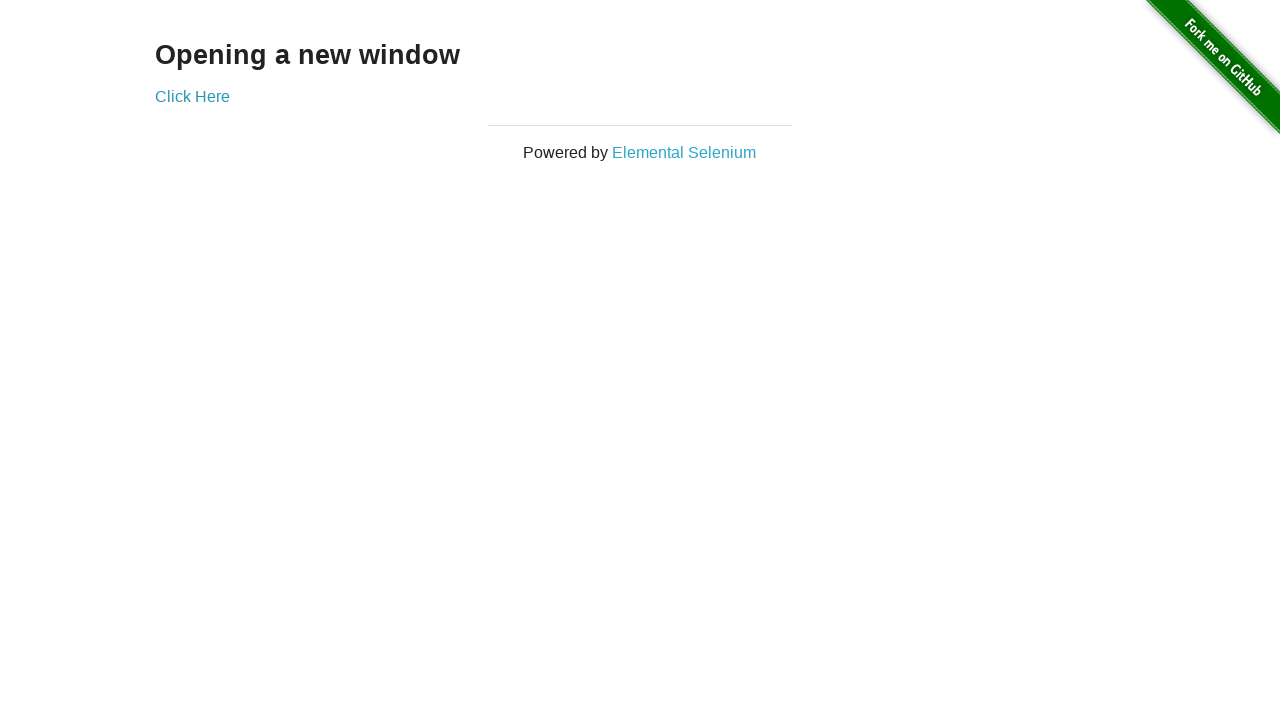

Retrieved text from new window: 'New Window'
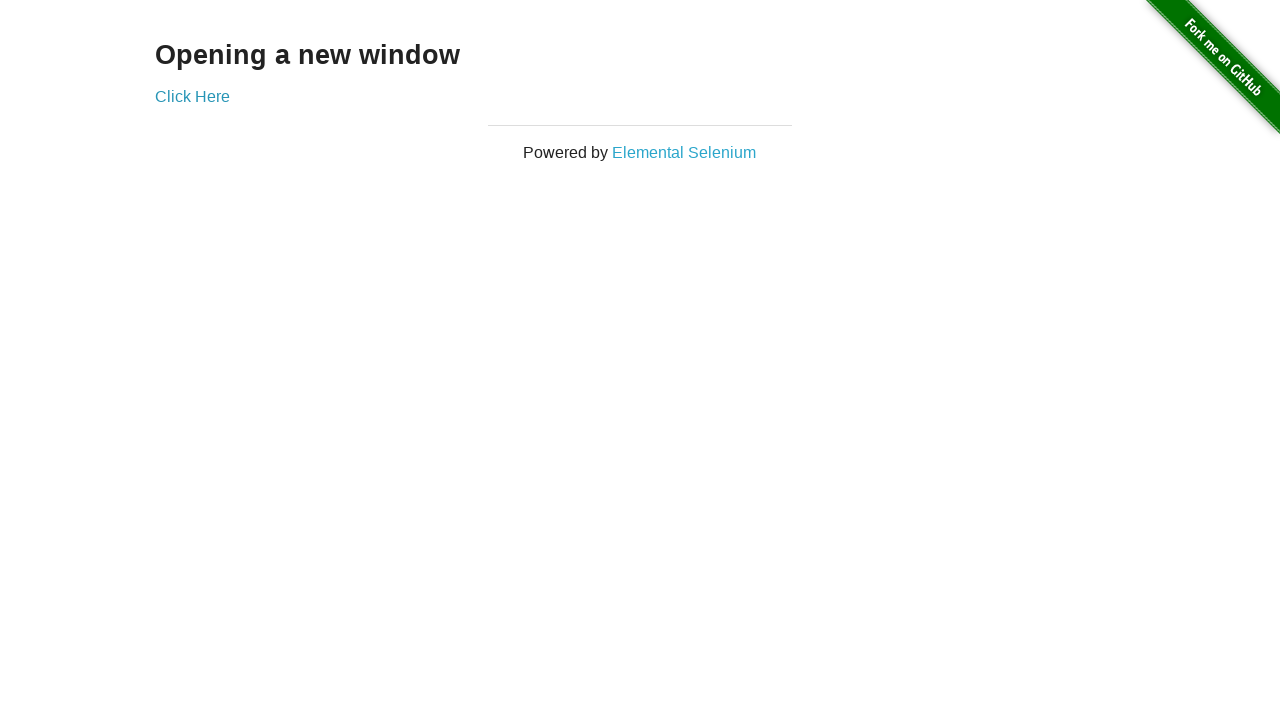

Retrieved text from original window: 'Opening a new window'
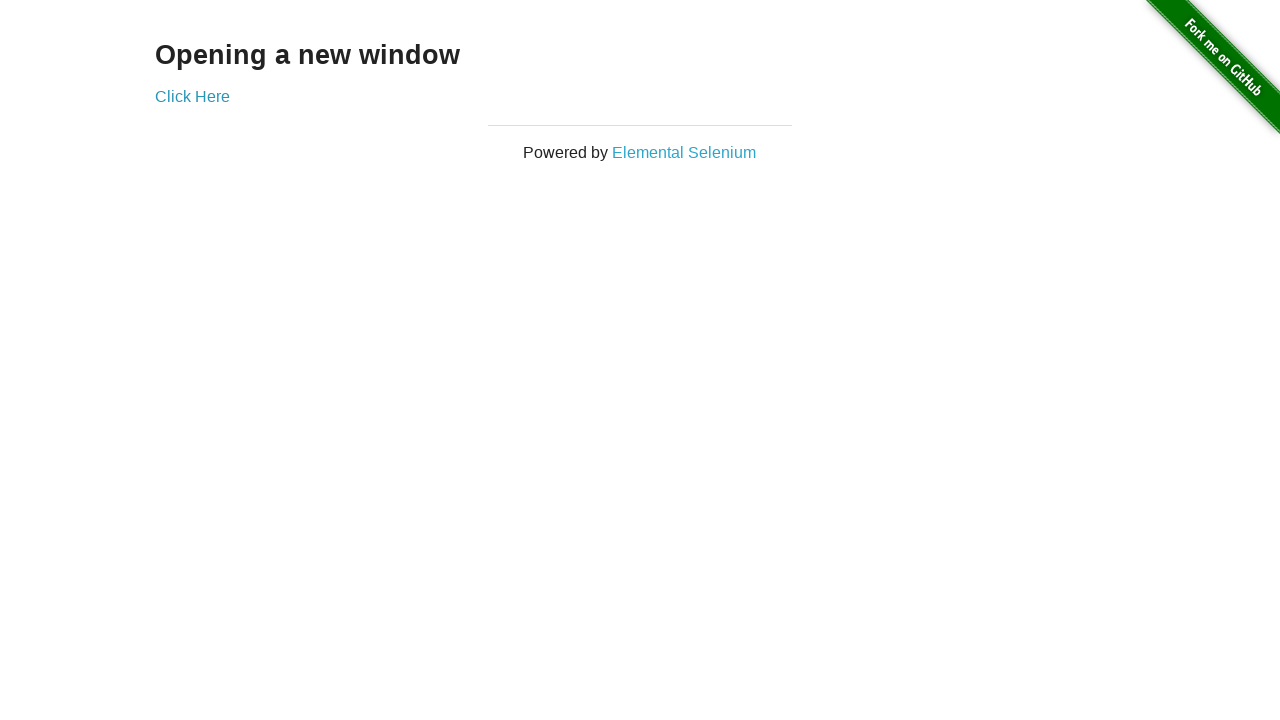

Closed new window
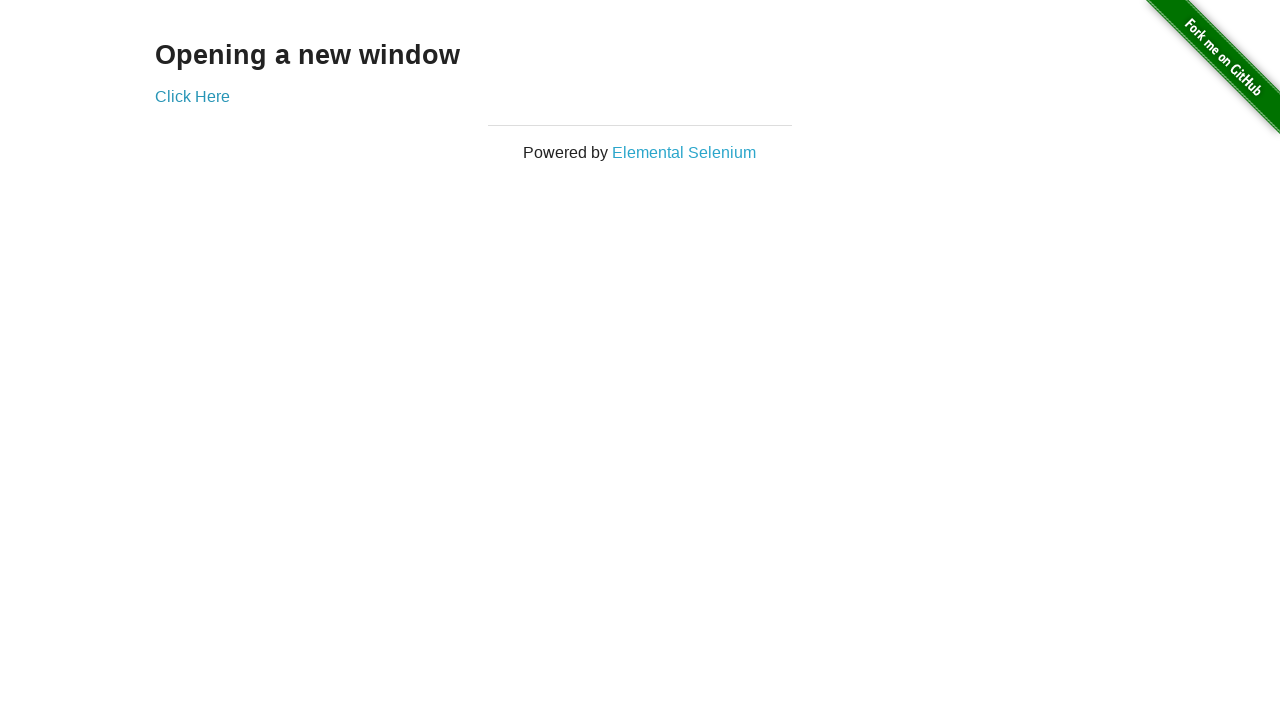

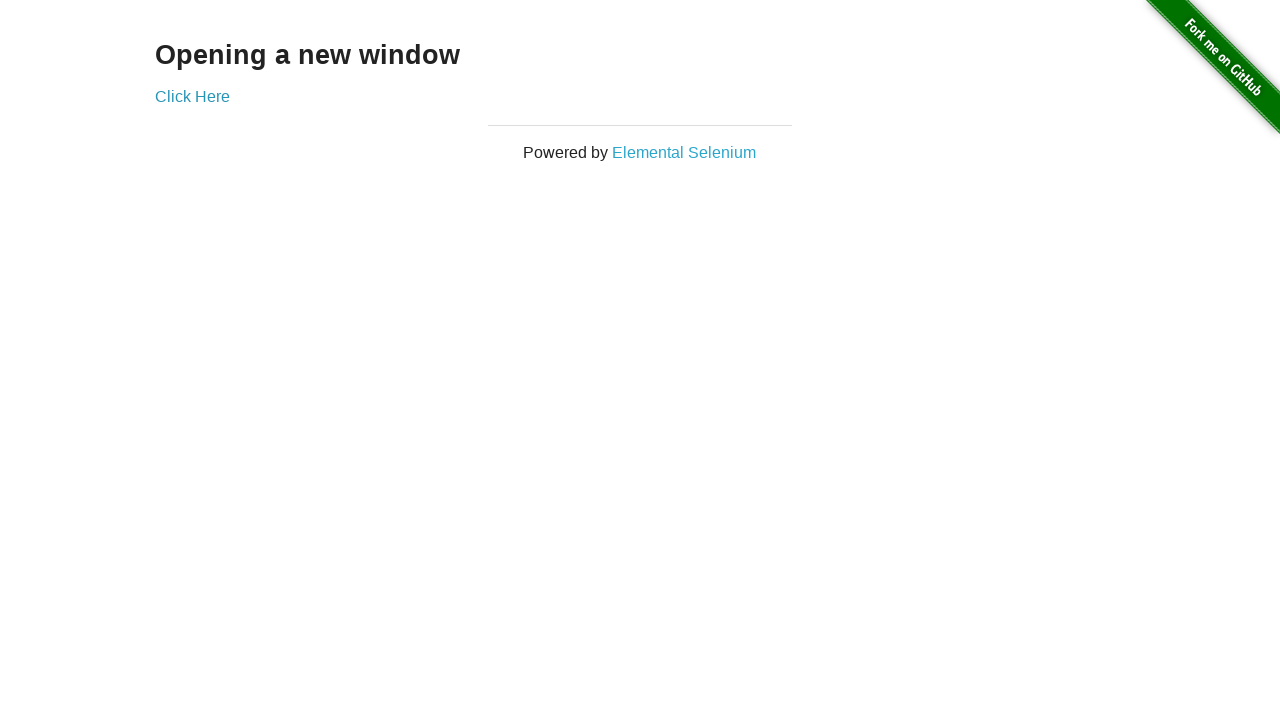